Navigates to a personal website and verifies the page loads by checking the title

Starting URL: https://parshantyadav.com/

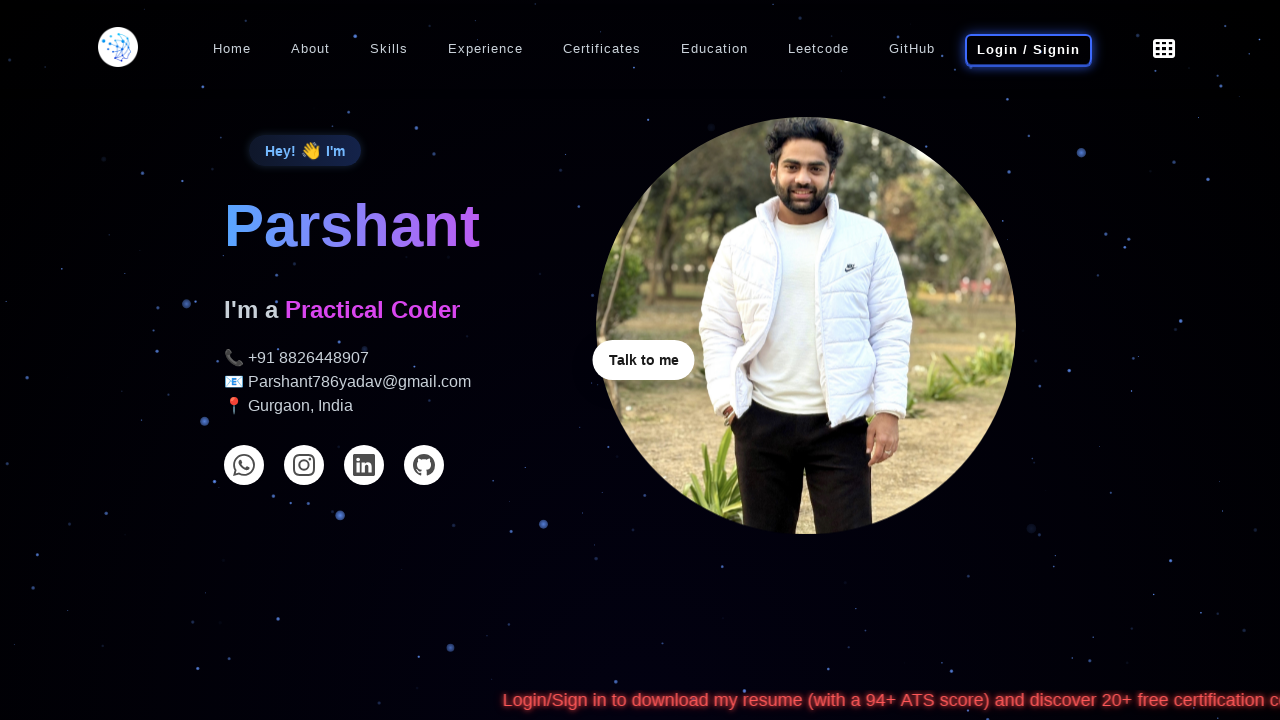

Waited for page to load (domcontentloaded state)
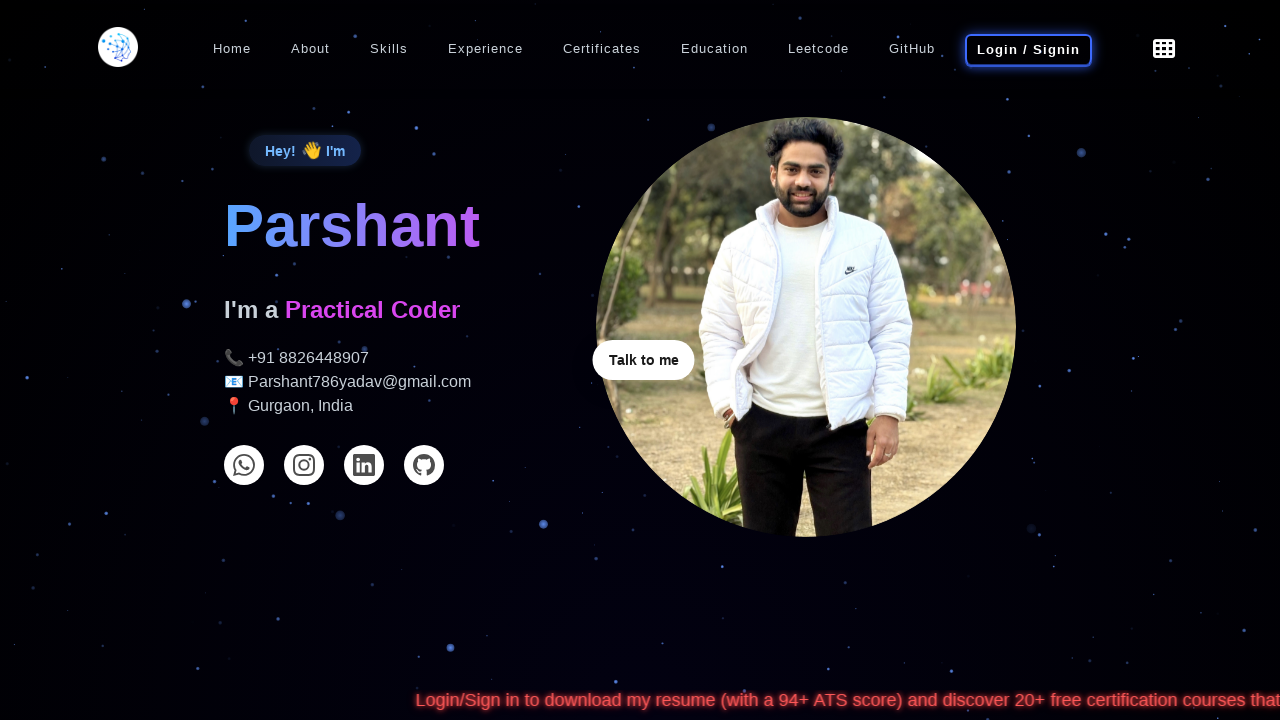

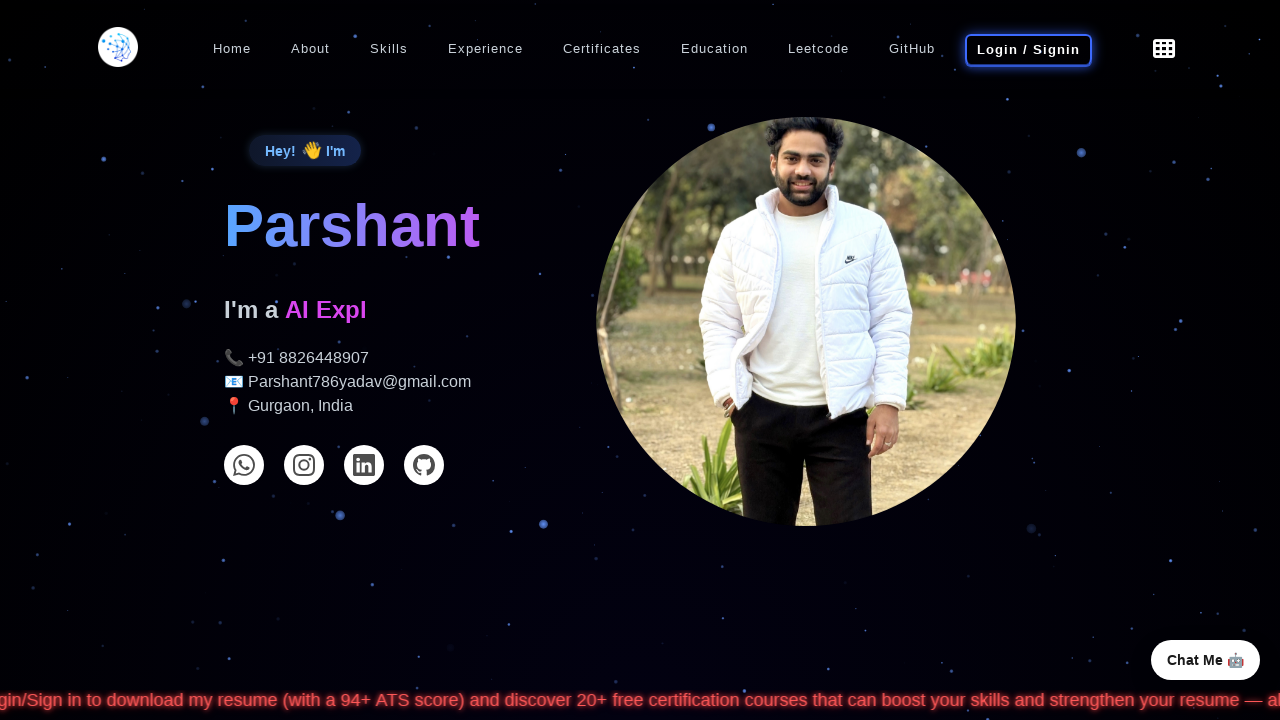